Tests dynamic dropdown functionality by selecting departure and arrival cities, and currency from dropdown menus on a flight booking page

Starting URL: https://rahulshettyacademy.com/dropdownsPractise/

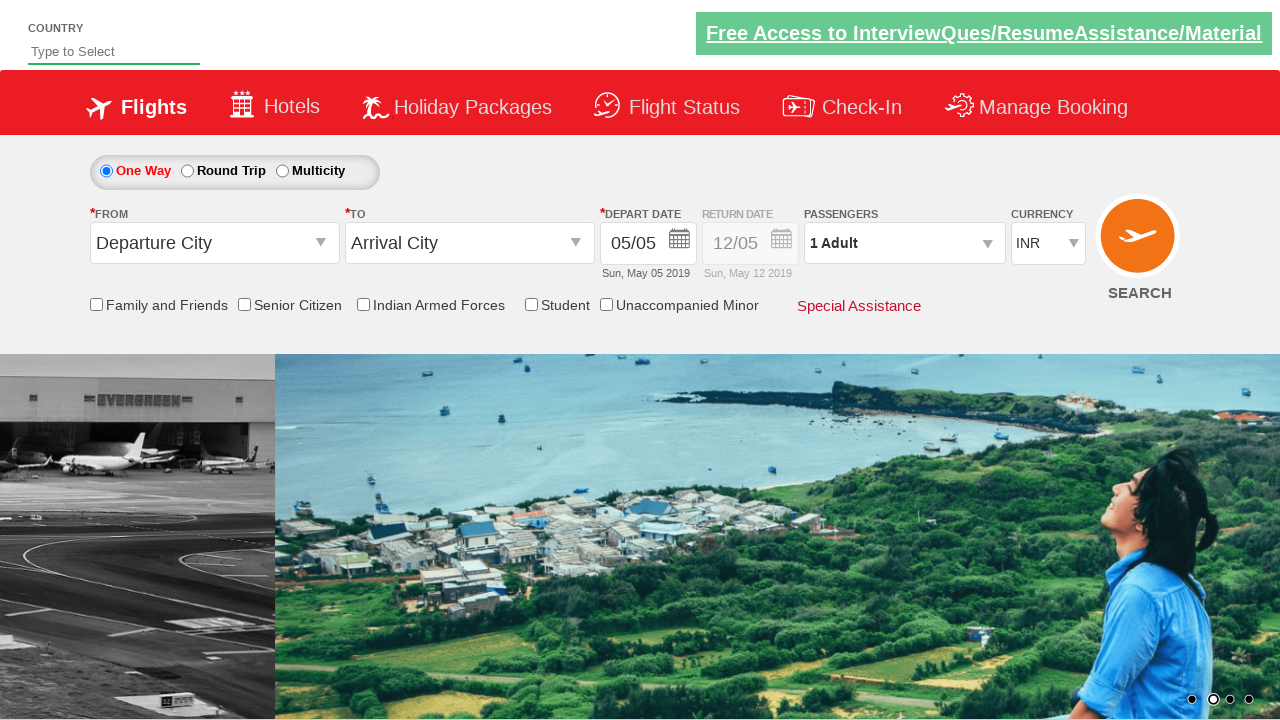

Clicked on departure city dropdown to open it at (214, 243) on #ctl00_mainContent_ddl_originStation1_CTXT
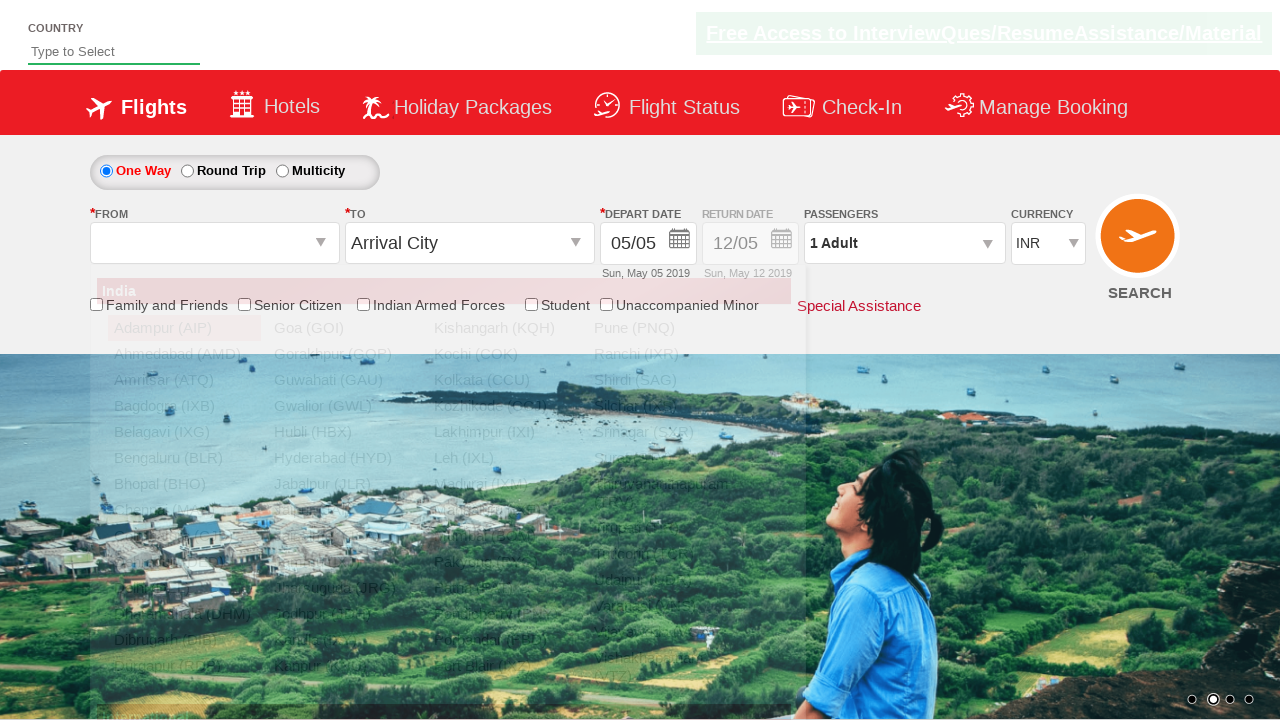

Selected Bhopal as departure city at (184, 484) on a[value='BHO']
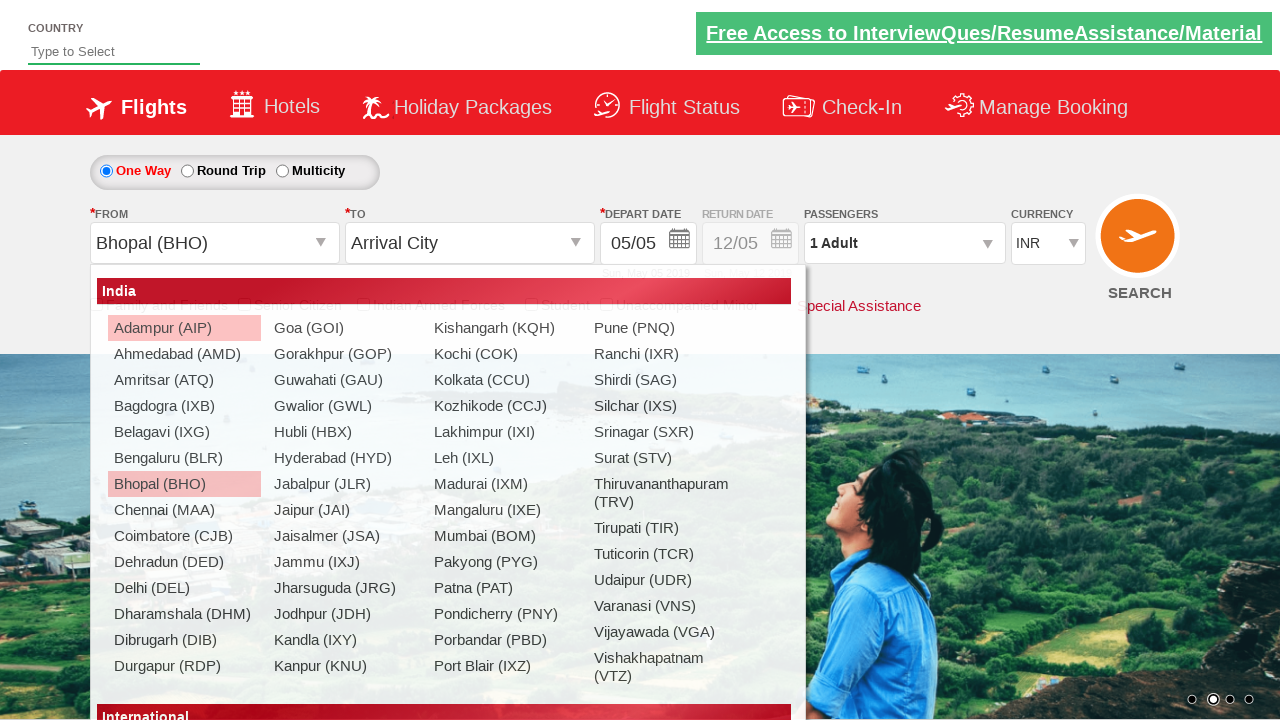

Clicked on arrival city dropdown to open it at (470, 243) on #ctl00_mainContent_ddl_destinationStation1_CTXT
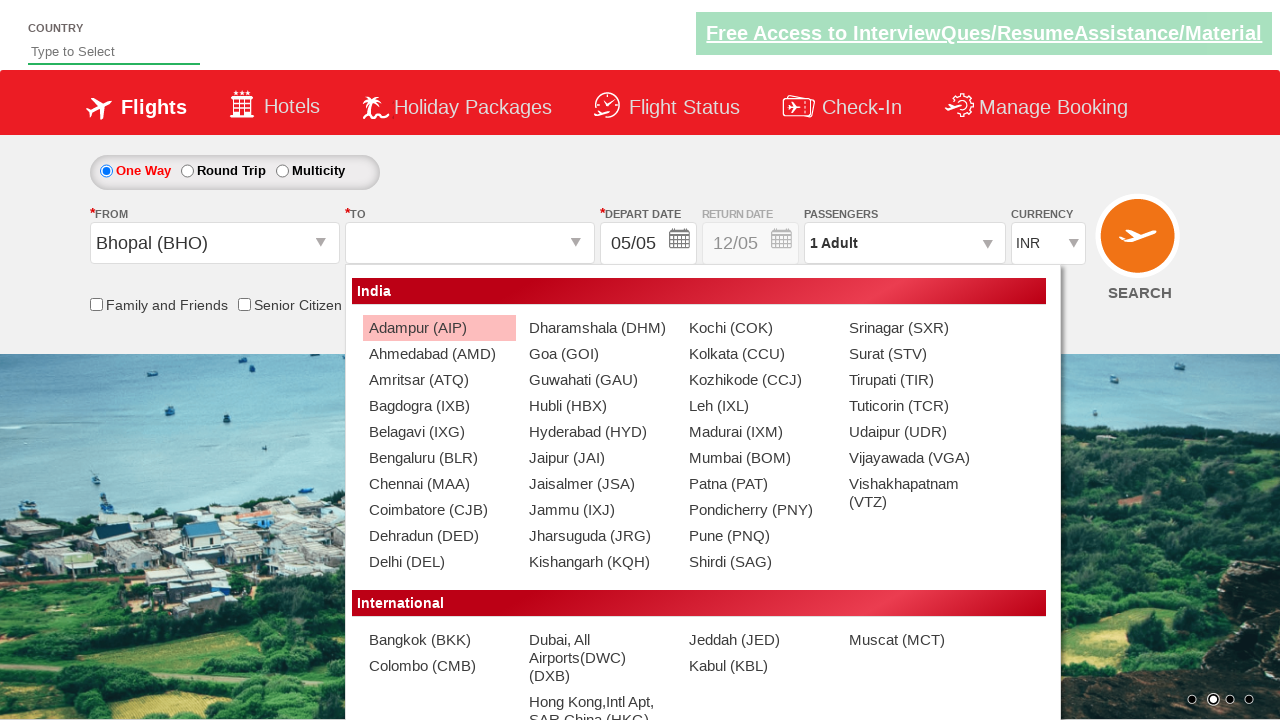

Selected Jaipur as arrival city at (599, 458) on (//a[@value='JAI'])[2]
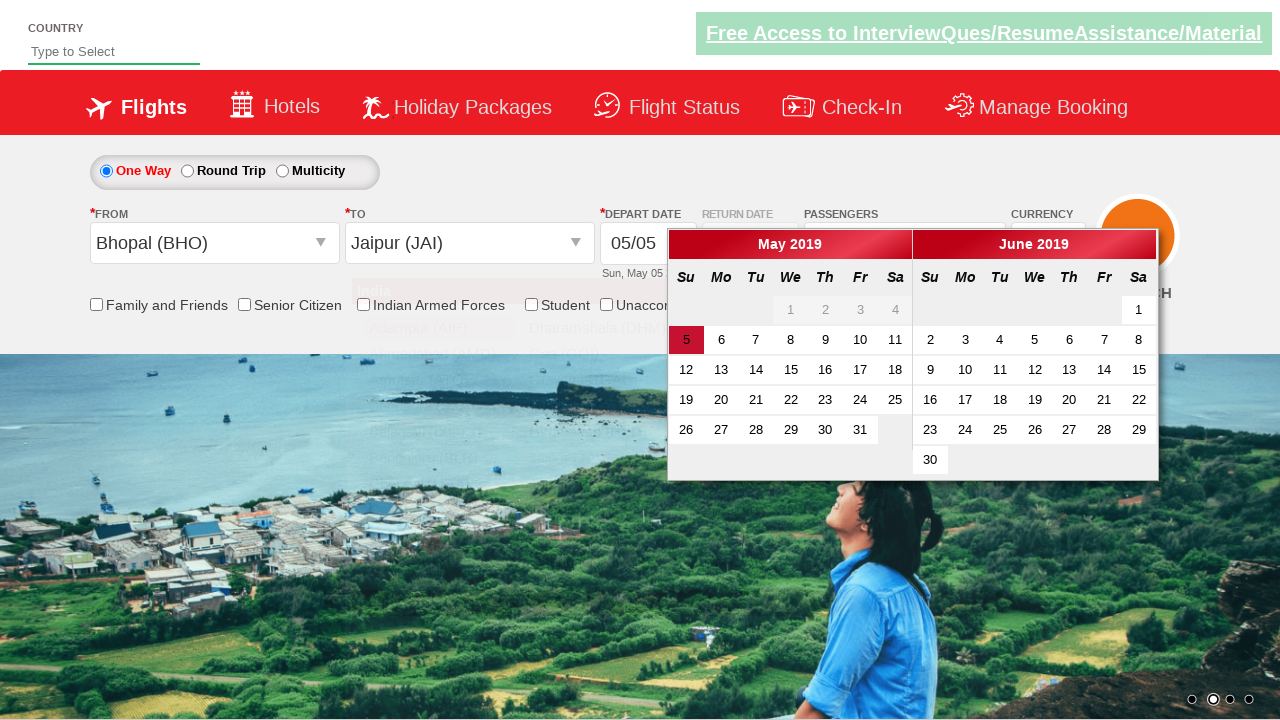

Selected USD as currency from dropdown on #ctl00_mainContent_DropDownListCurrency
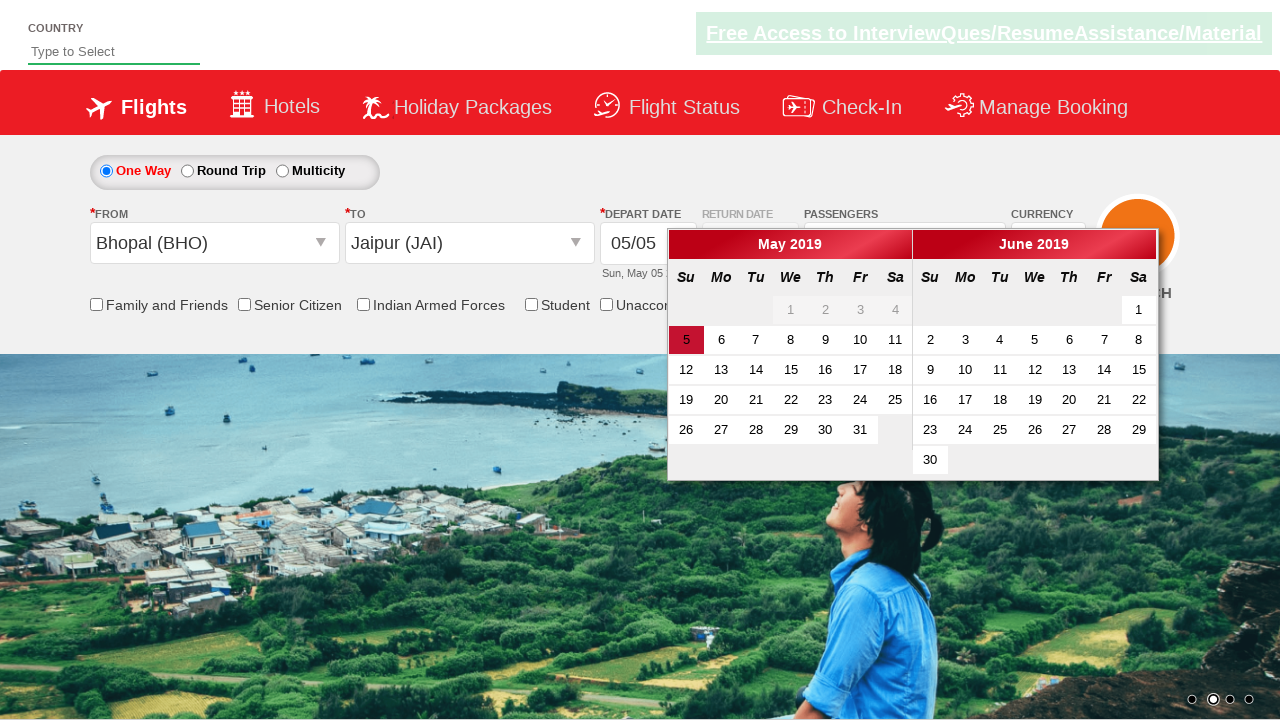

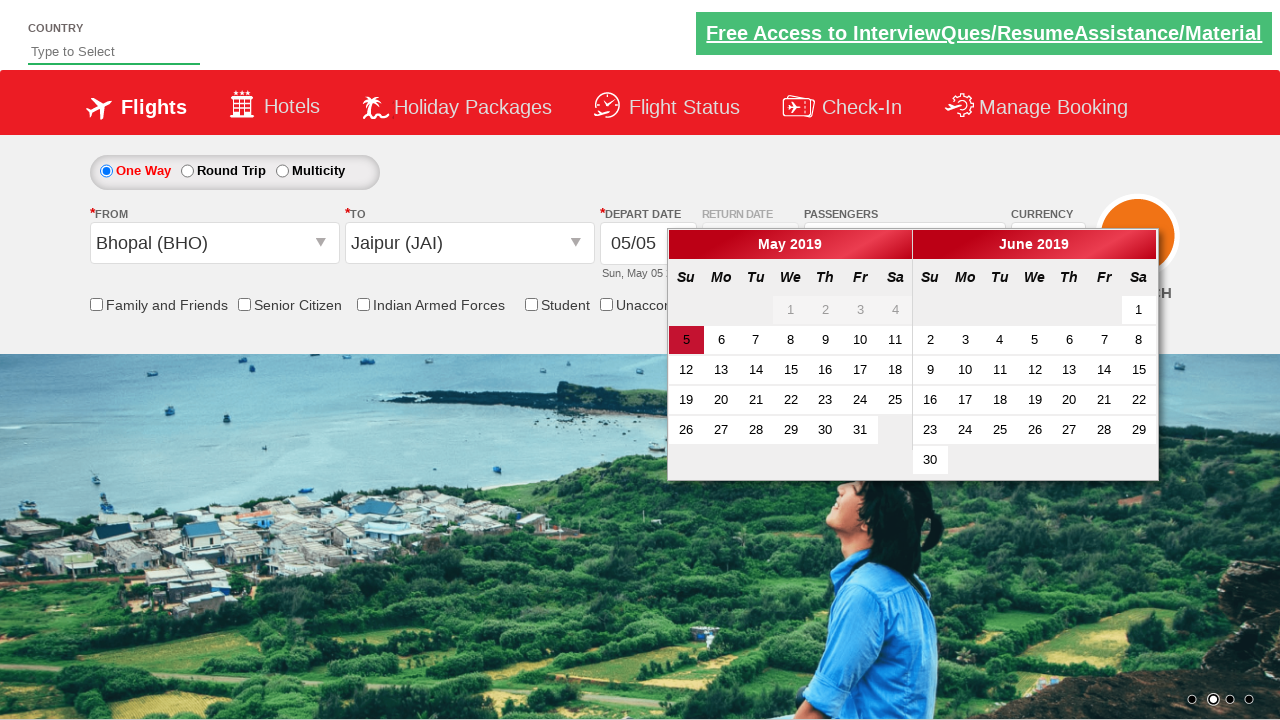